Tests right-click context menu functionality by performing a context click on a button, selecting the Copy option, and accepting the resulting alert

Starting URL: http://swisnl.github.io/jQuery-contextMenu/demo.html

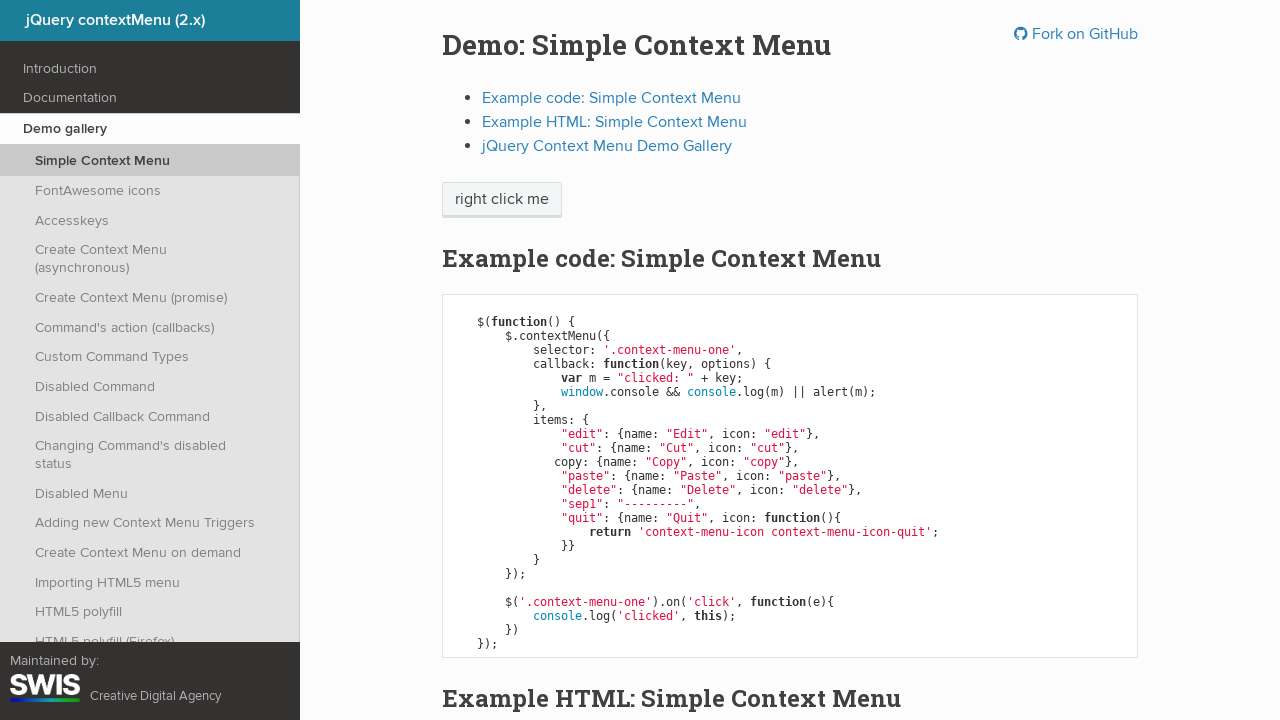

Located context menu button element
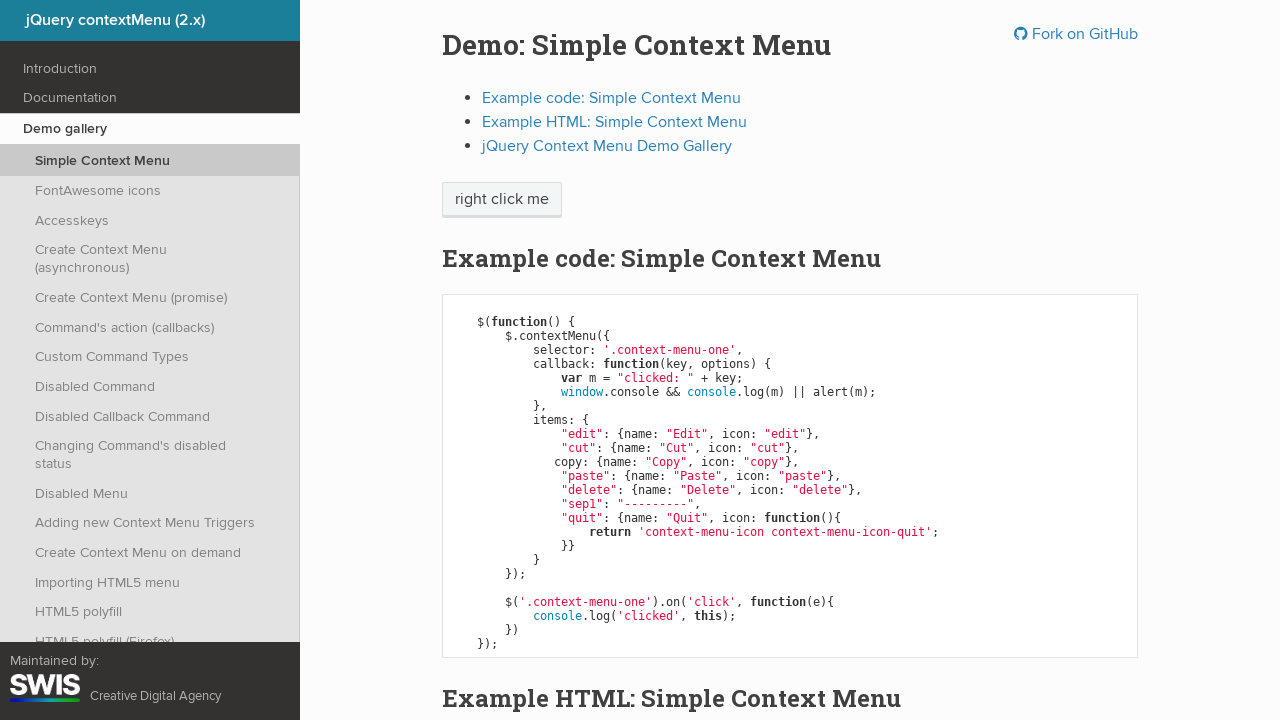

Performed right-click on context menu button at (502, 200) on xpath=//span[@class='context-menu-one btn btn-neutral']
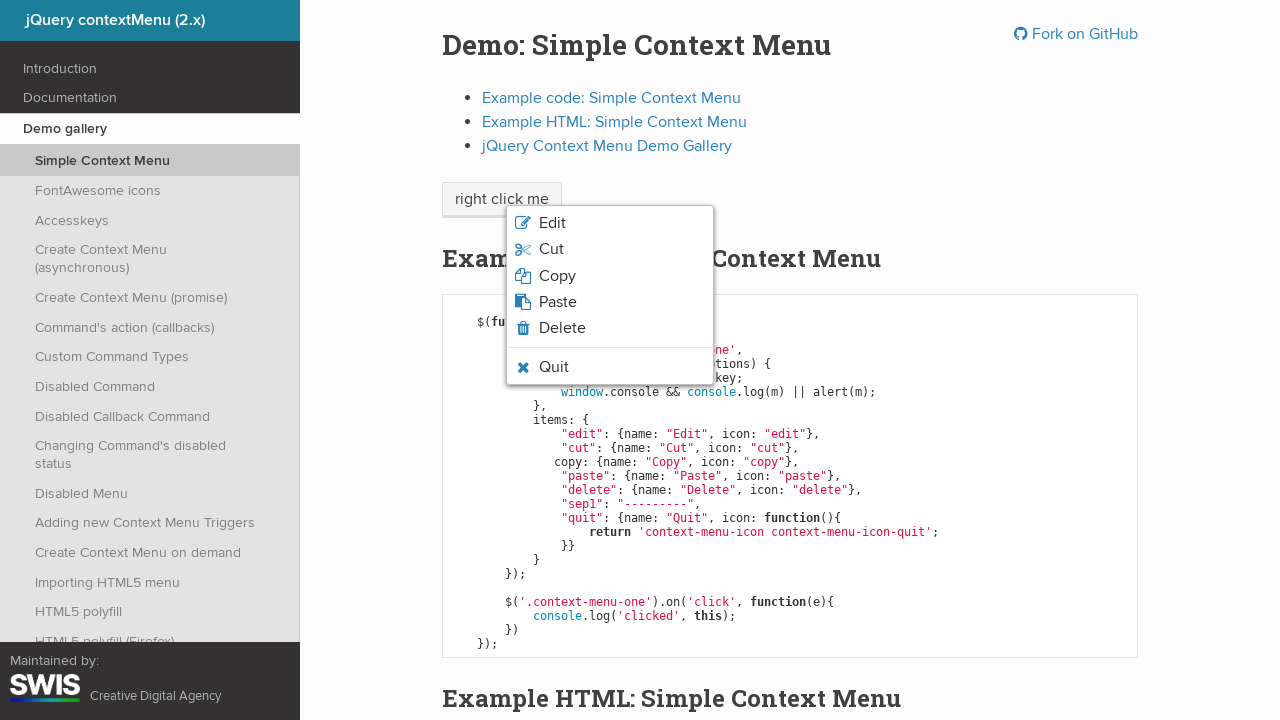

Clicked Copy option from context menu at (557, 276) on xpath=//span[normalize-space()='Copy']
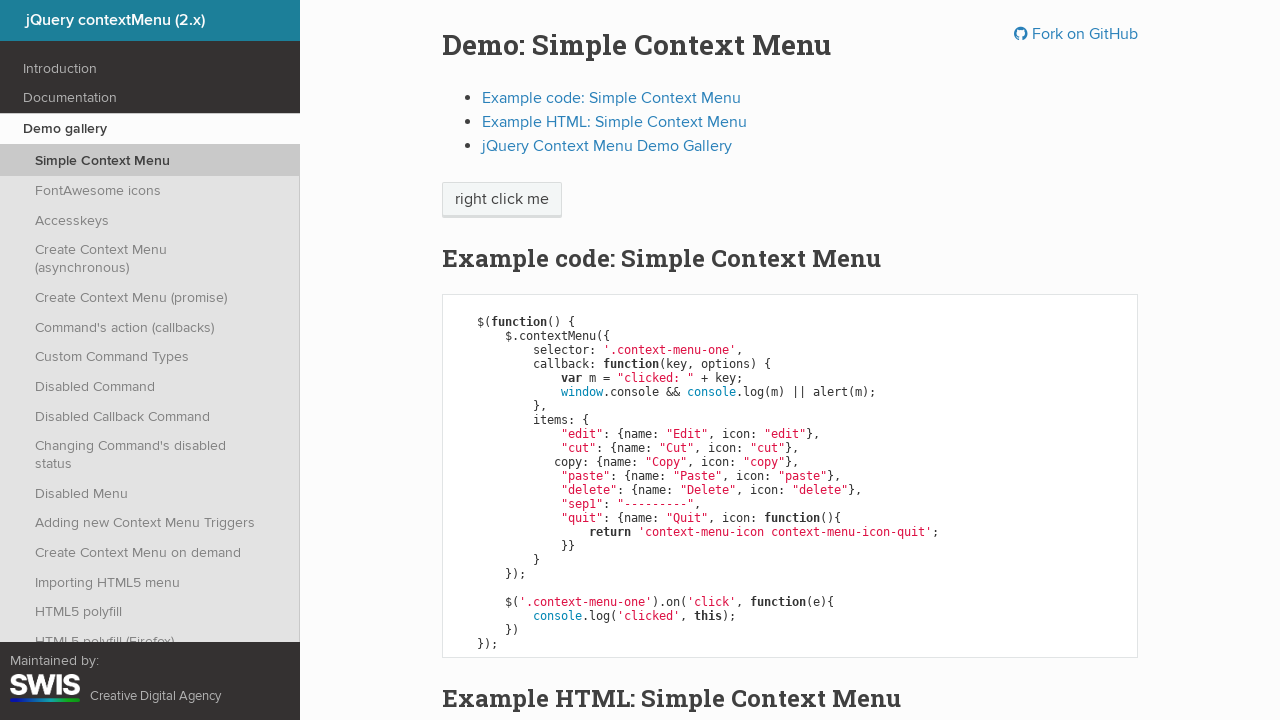

Alert dialog accepted
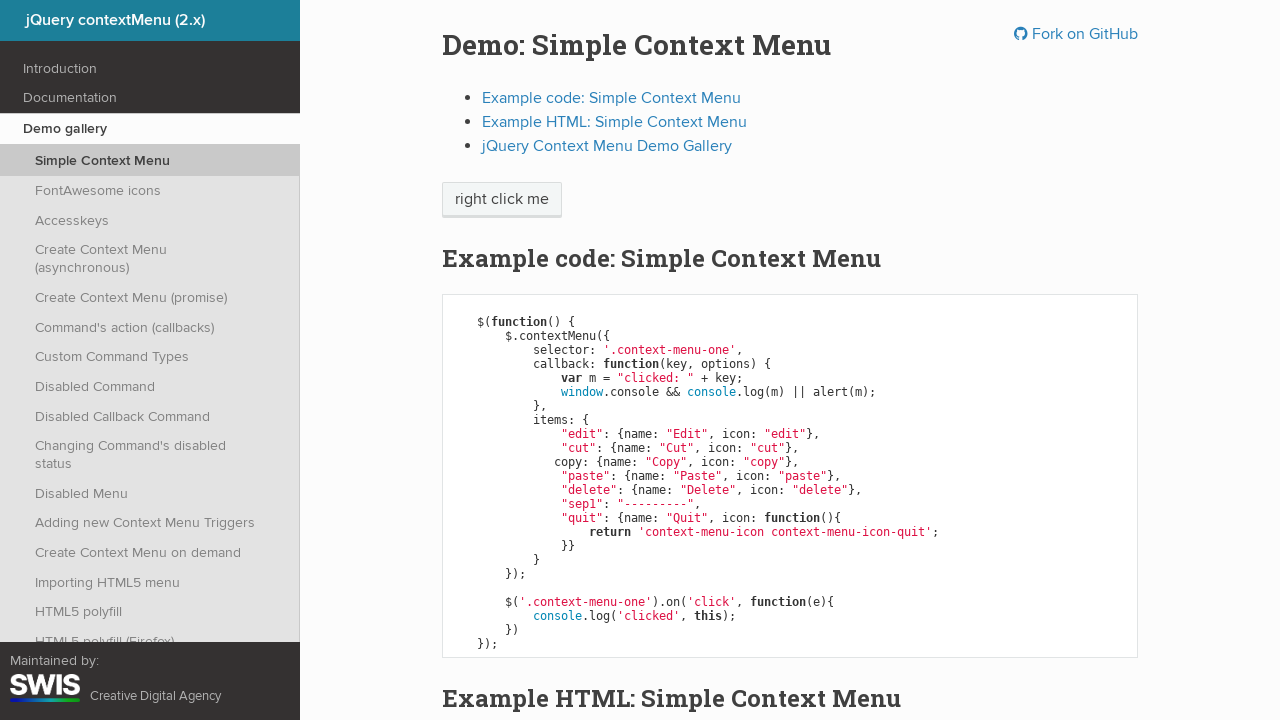

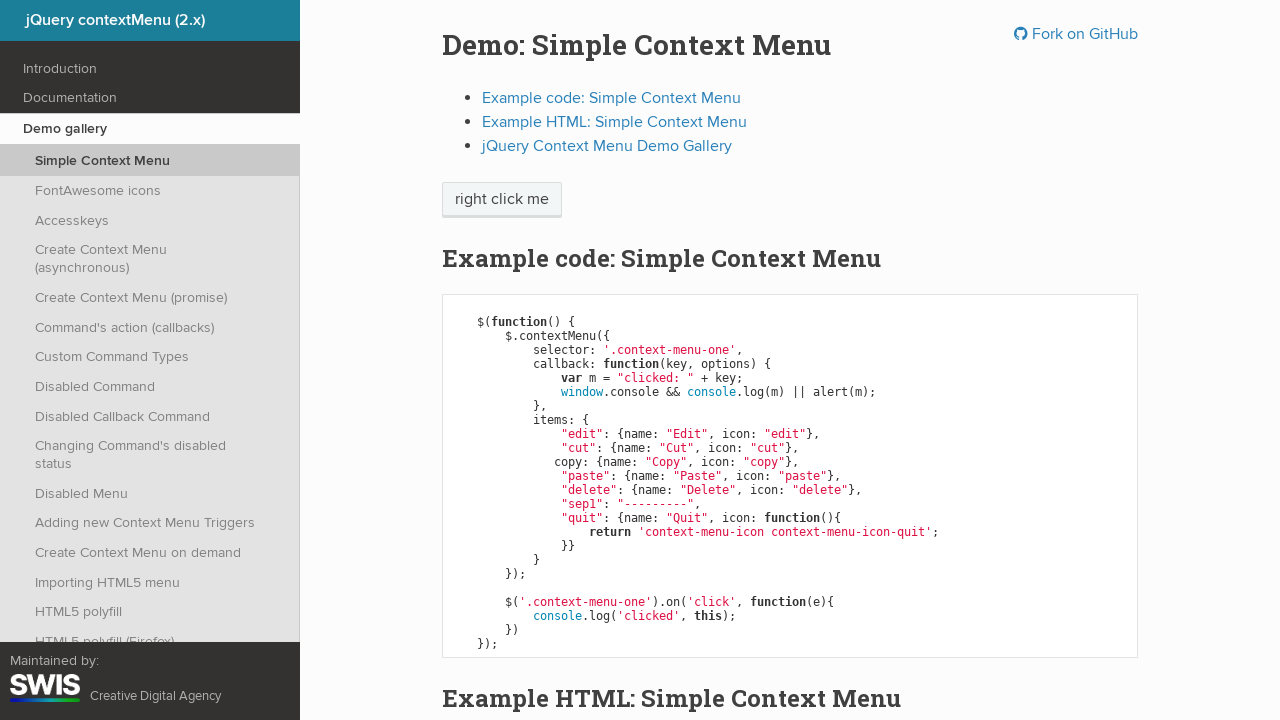